Tests a word game by waiting for the page to load, clicking the start button, and waiting for a result message to appear

Starting URL: https://word-corners.nodehill.se/

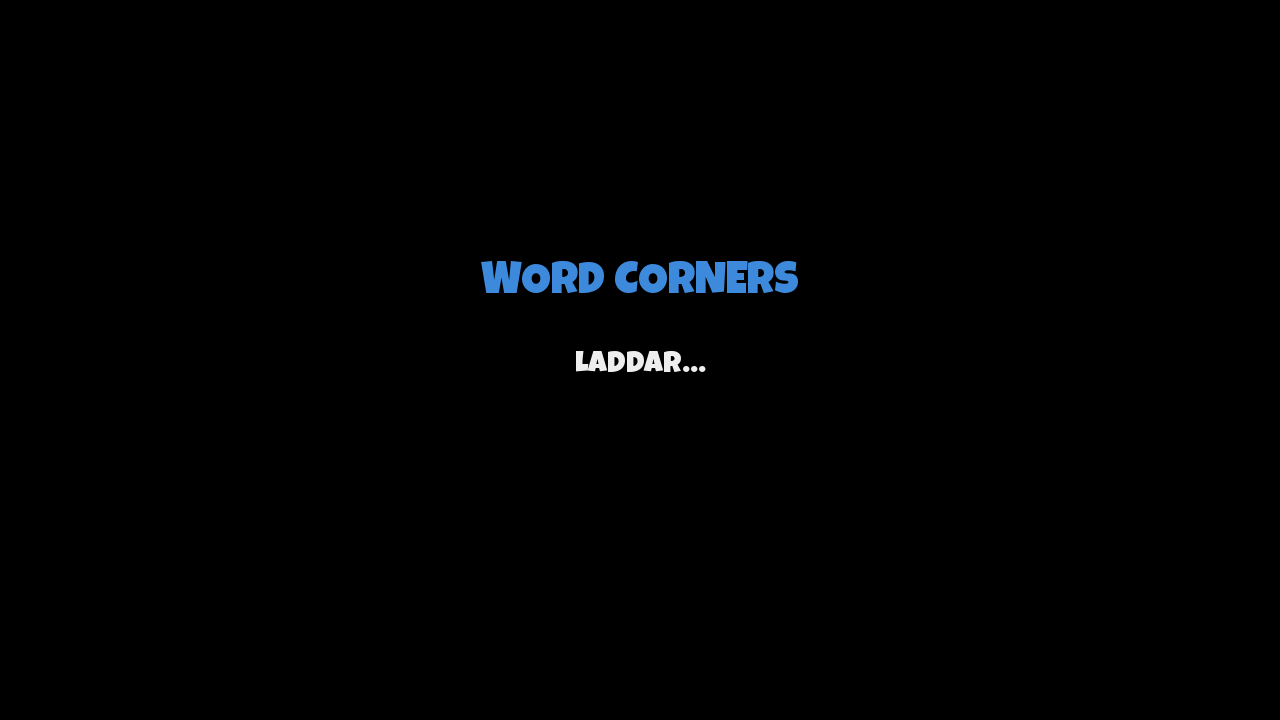

Page loaded and DOM content is ready
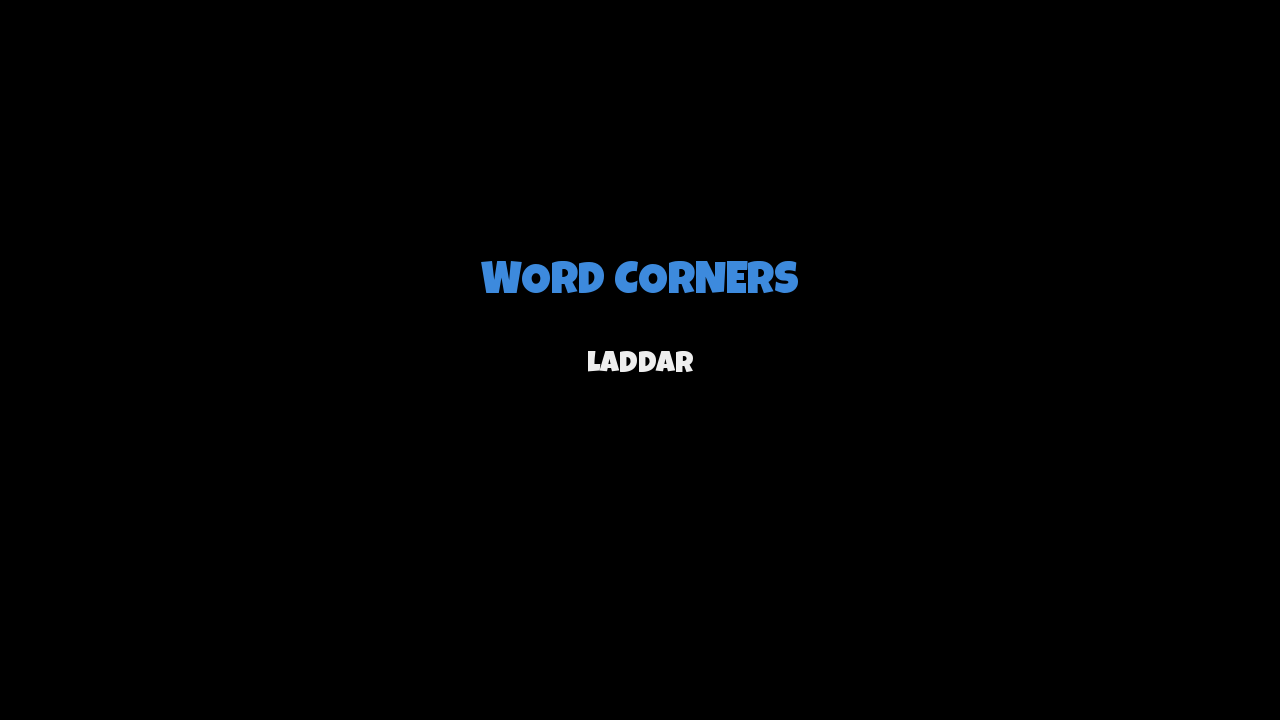

Clicked the start button at (908, 371) on .start-btn
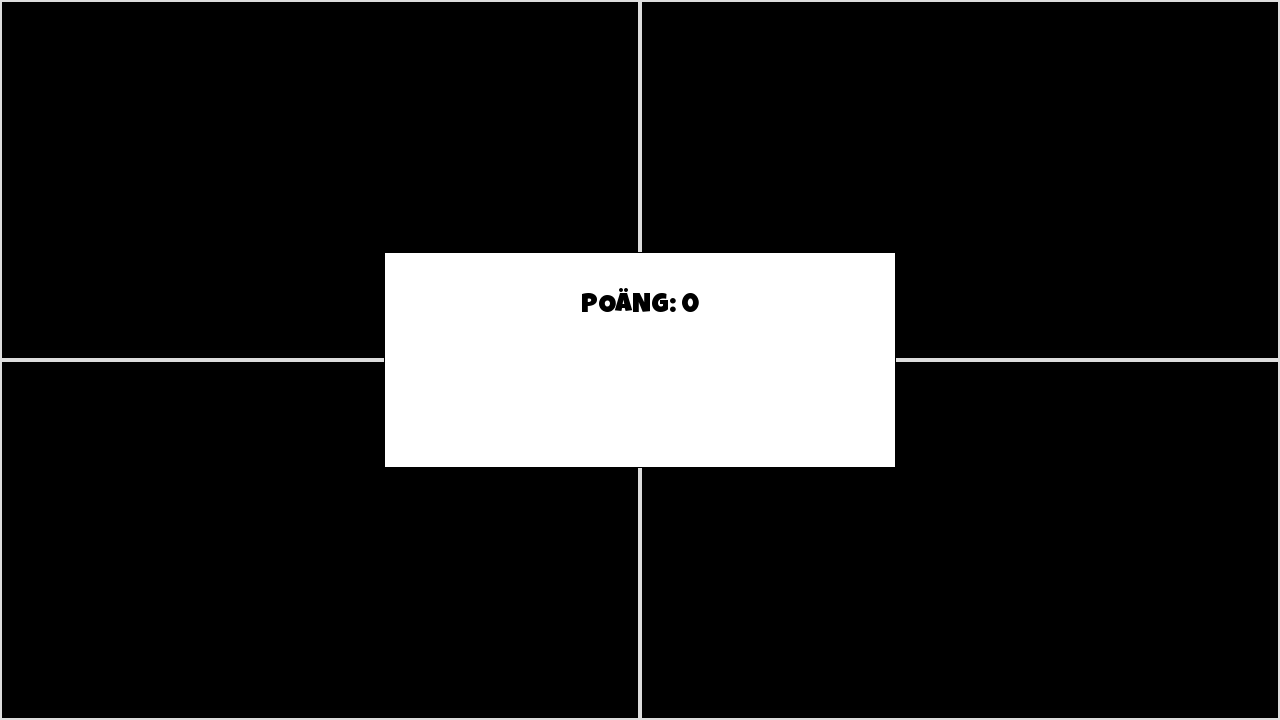

Result message did not appear within timeout, continuing anyway
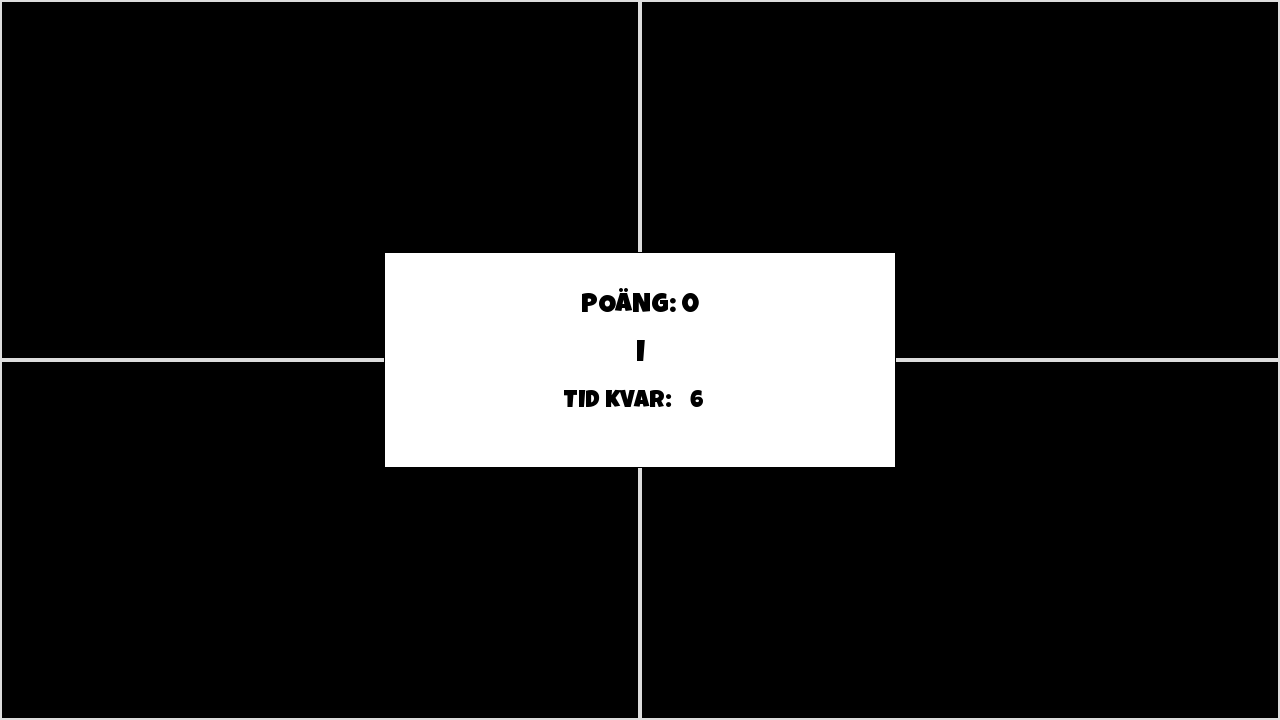

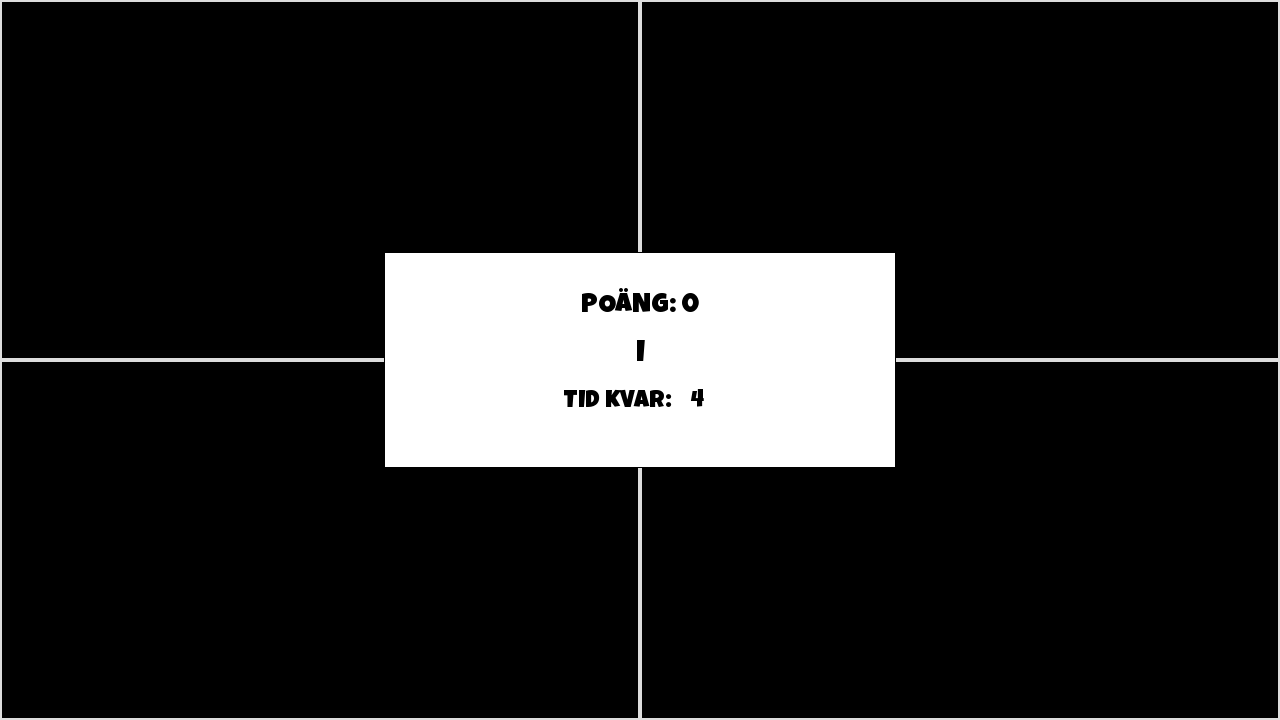